Tests handling a JavaScript alert dialog by setting up a dialog event handler to accept the alert, then triggering it by clicking the JS Alert button.

Starting URL: https://the-internet.herokuapp.com/javascript_alerts

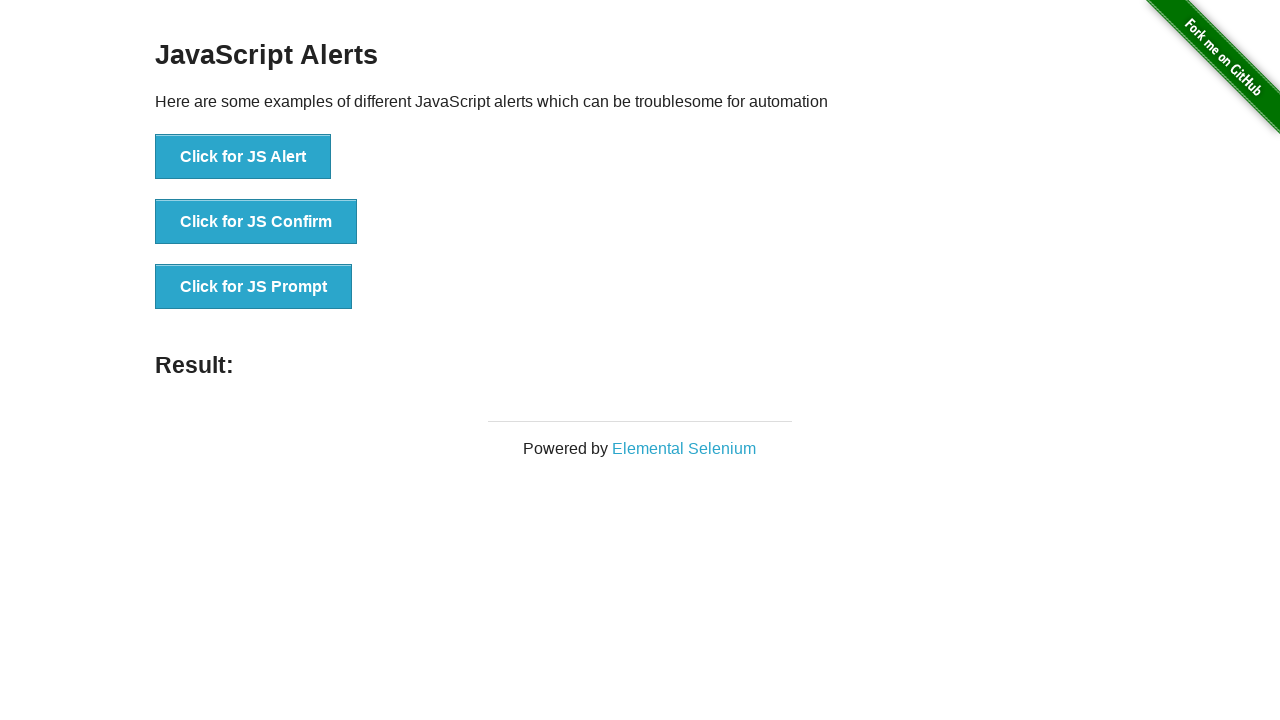

Set up dialog event handler to accept alerts
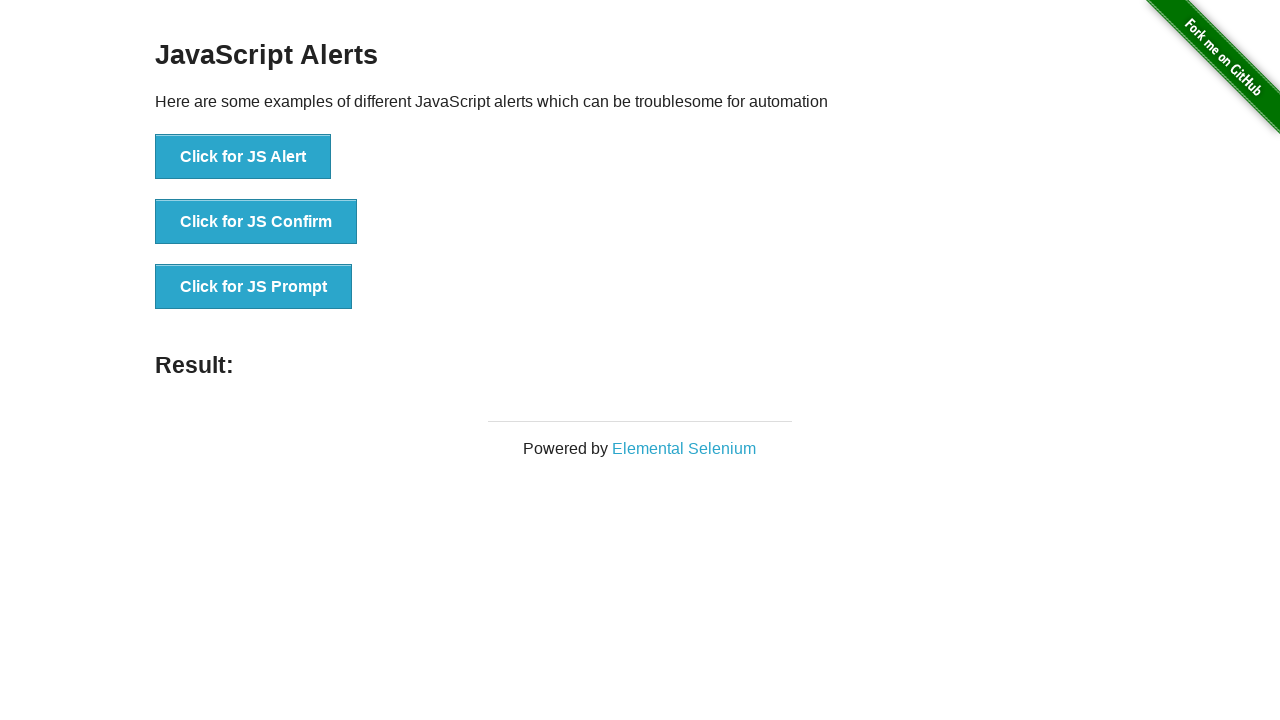

Clicked JS Alert button to trigger the alert dialog at (243, 157) on button[onclick="jsAlert()"]
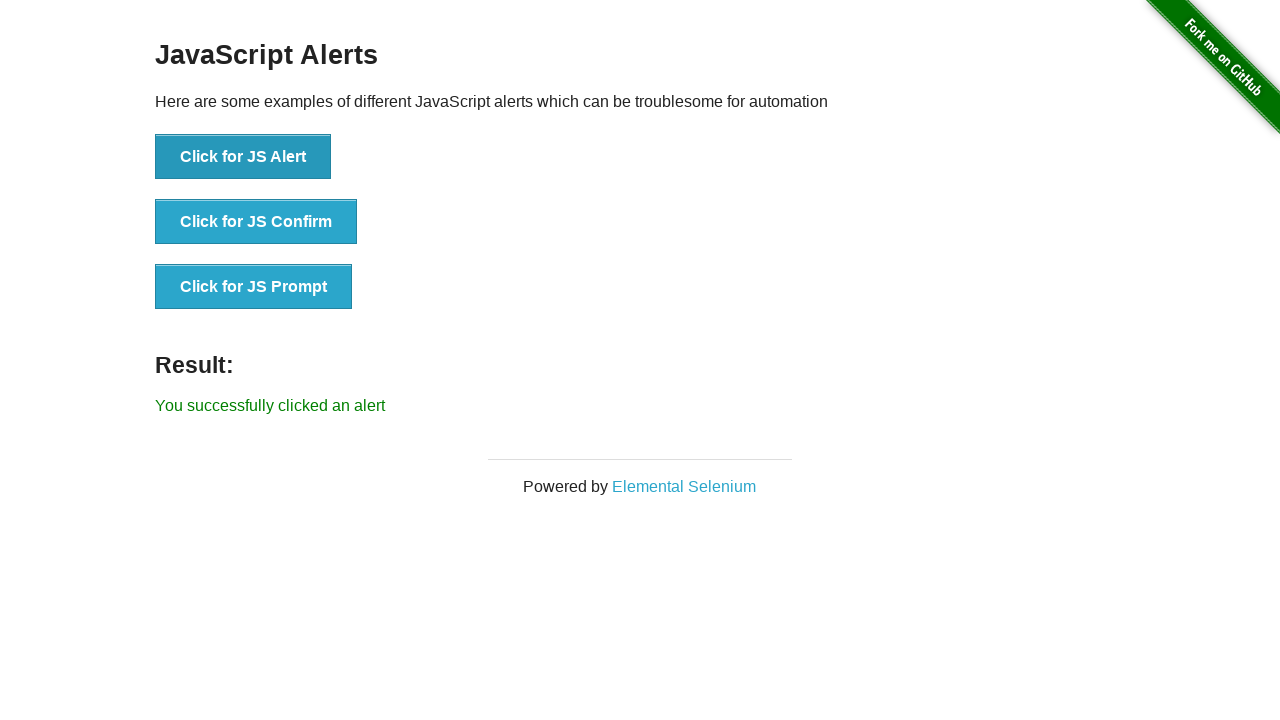

Alert was accepted and result message appeared
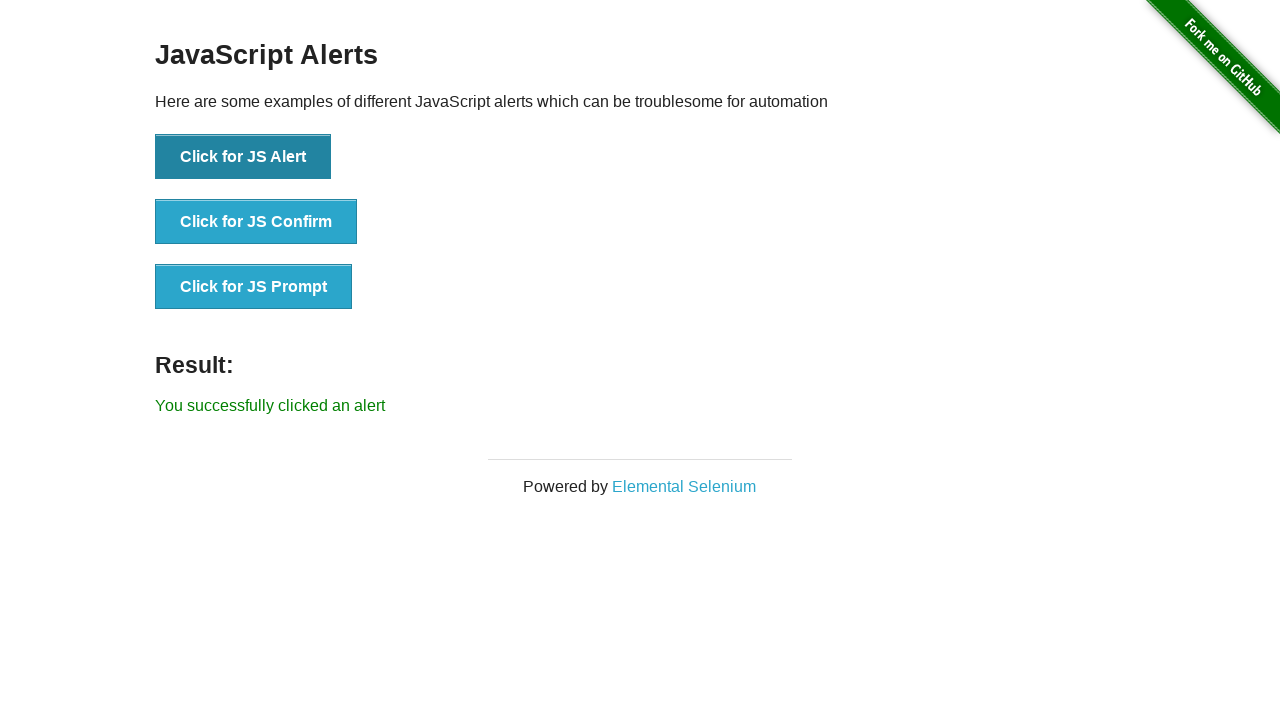

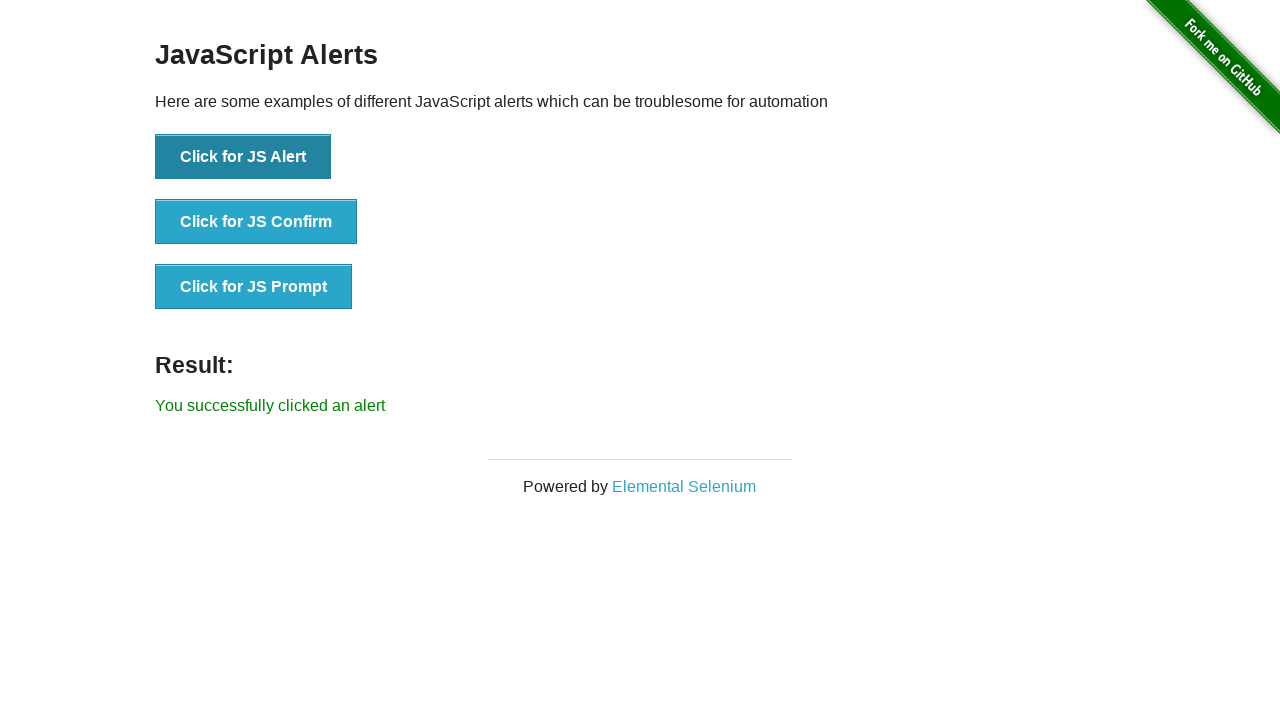